Tests browser window handling by clicking a link that opens a new window, switching to the new window to verify its content contains "New Window", then closing the new window and switching back to the original window.

Starting URL: https://the-internet.herokuapp.com/windows

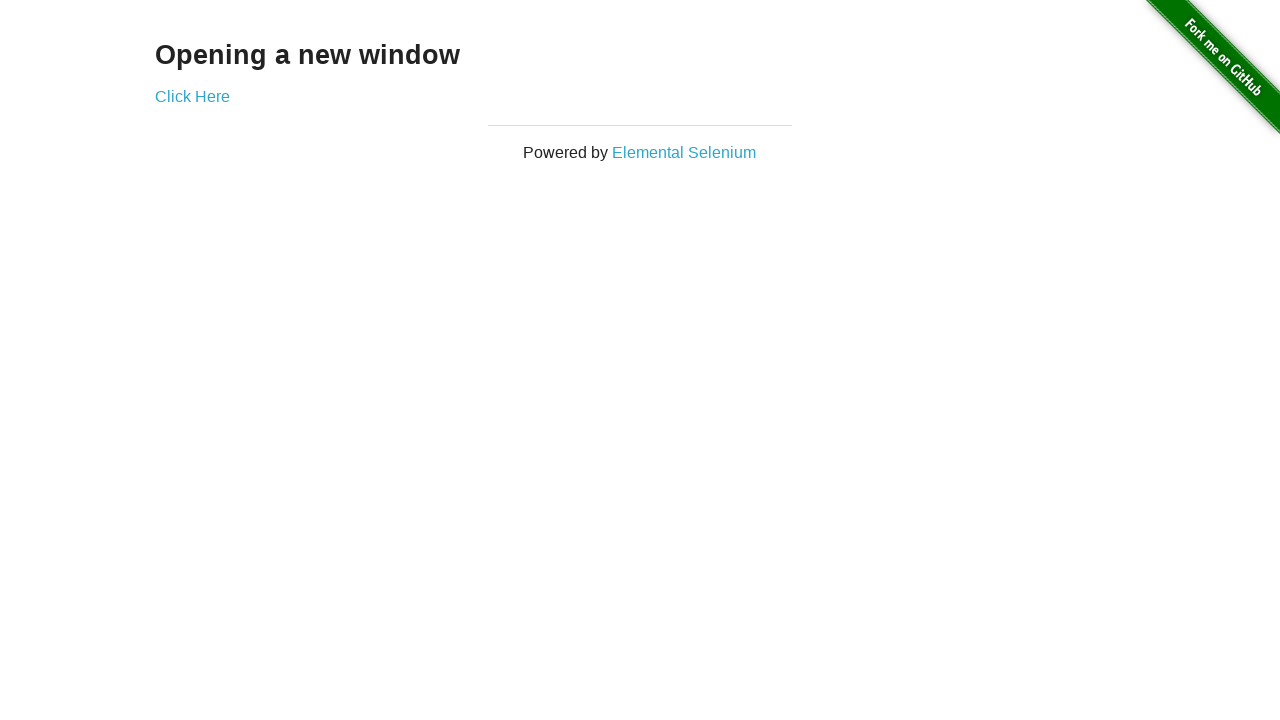

Clicked 'Click Here' link to open new window at (192, 96) on text=Click Here
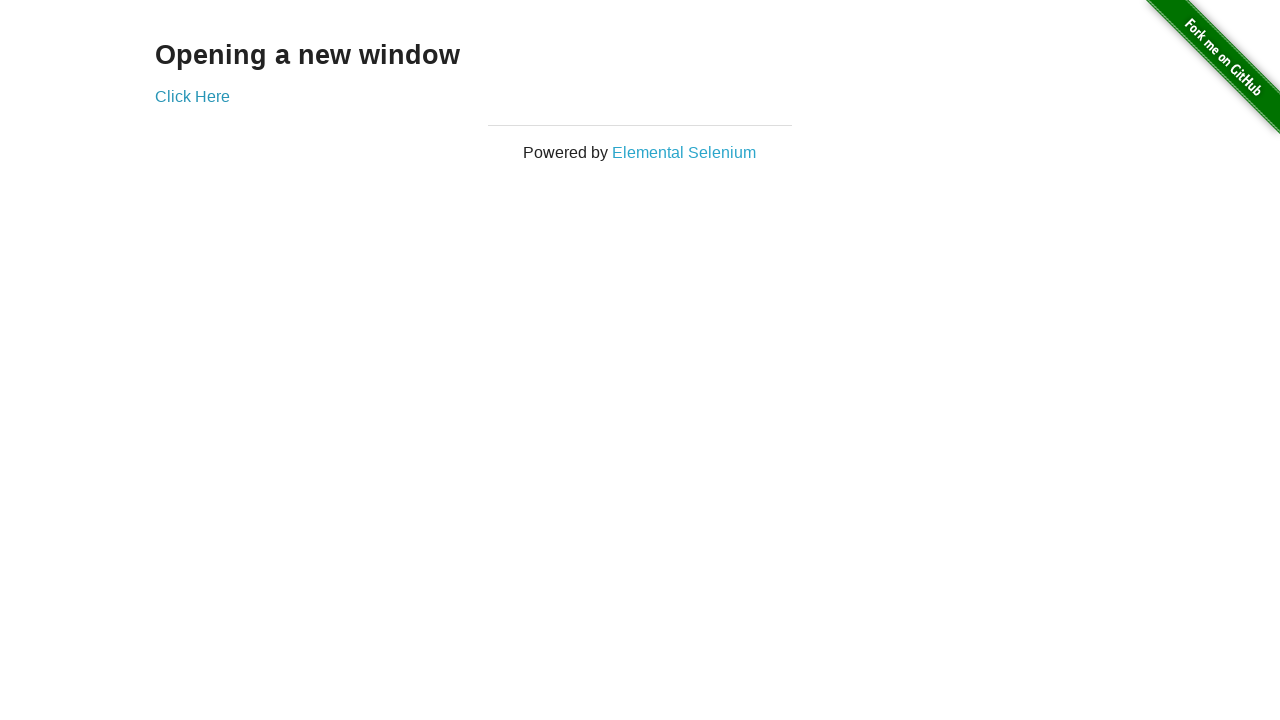

New window opened and captured
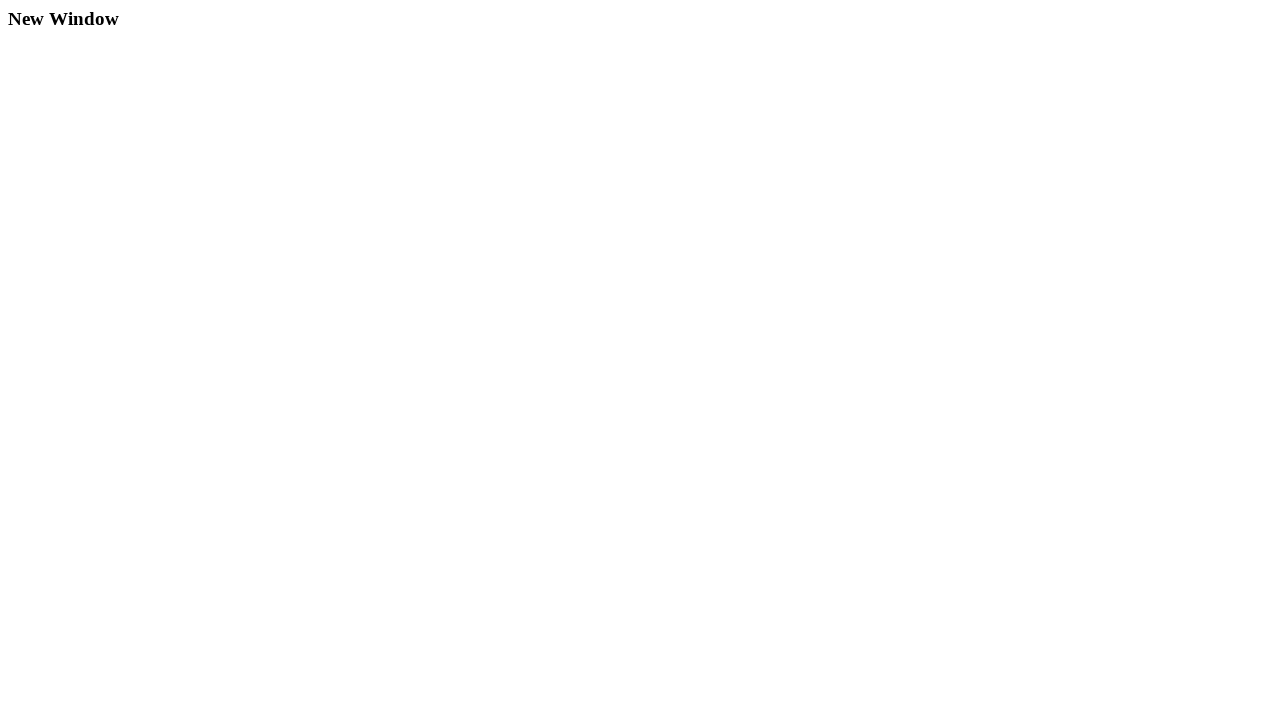

New window finished loading
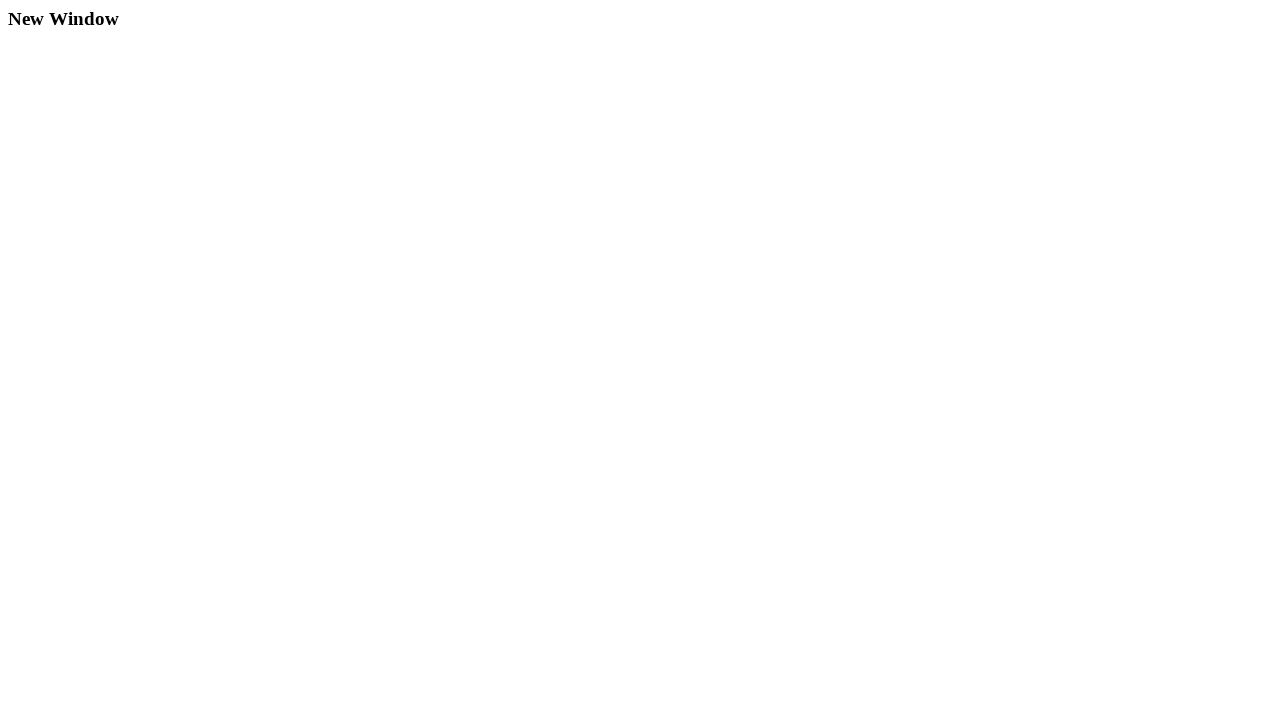

Verified new window contains 'New Window' text
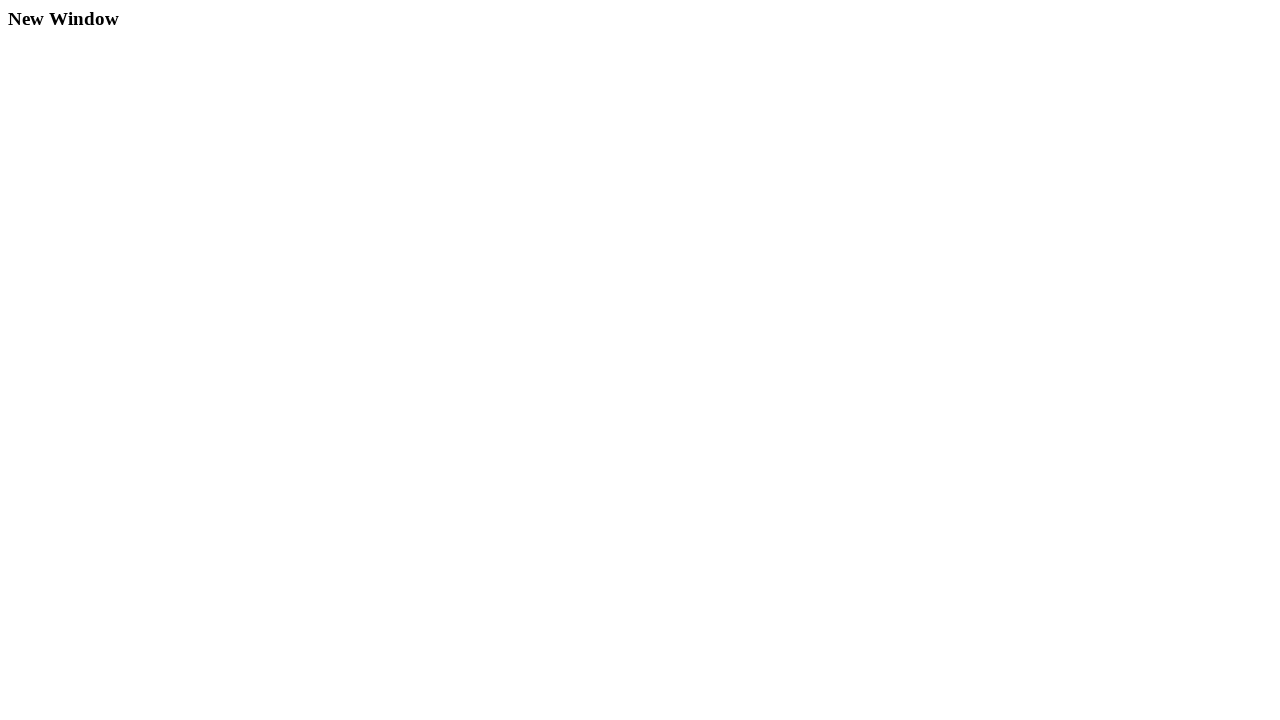

Closed the new window
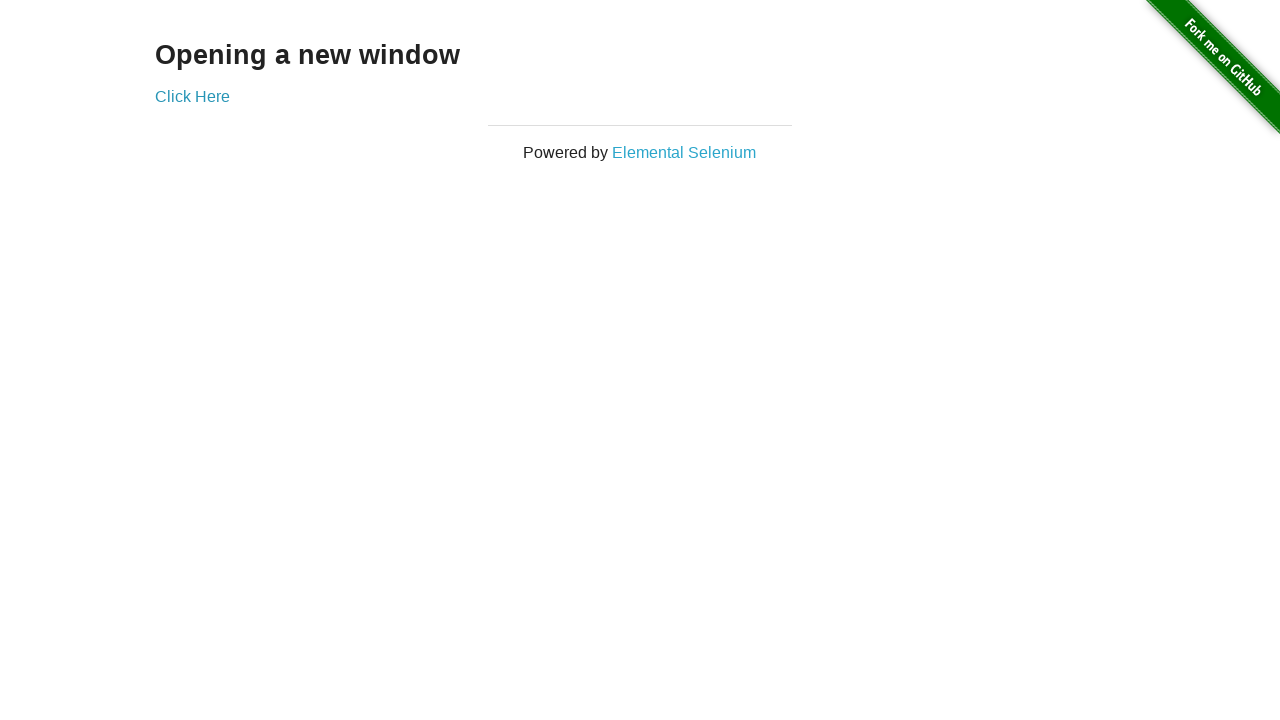

Returned to original window and verified 'Click Here' link is present
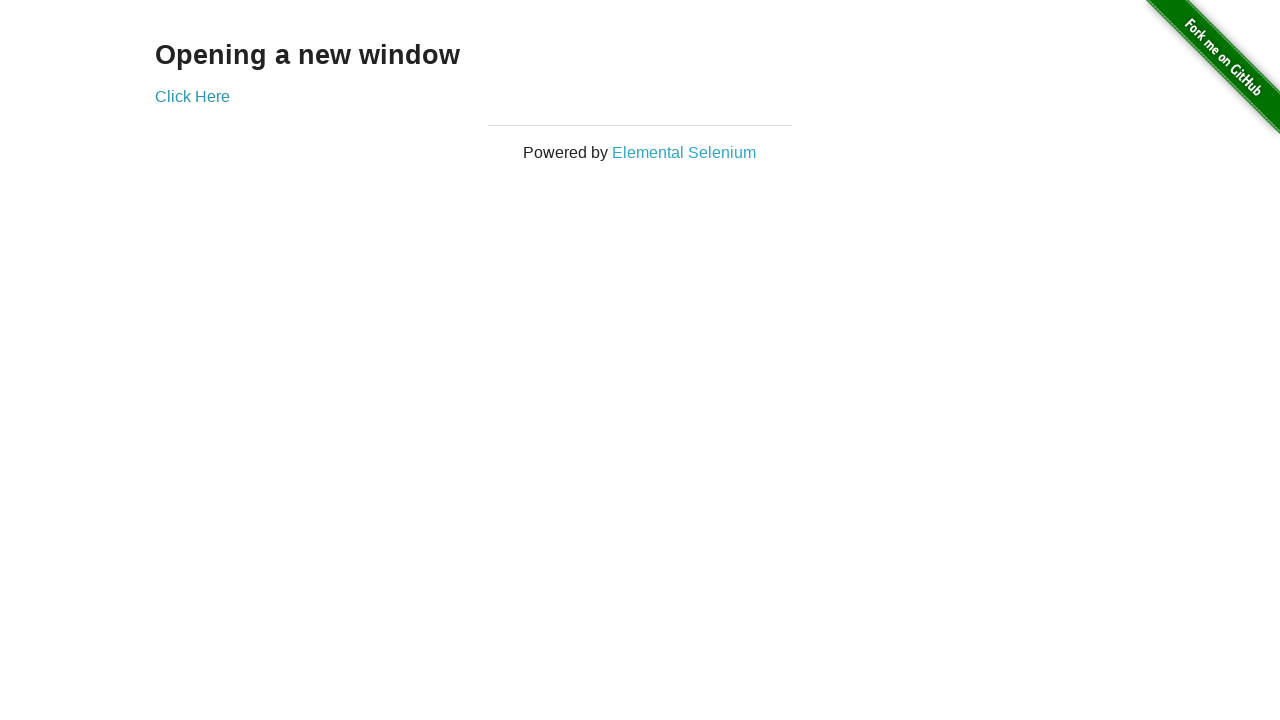

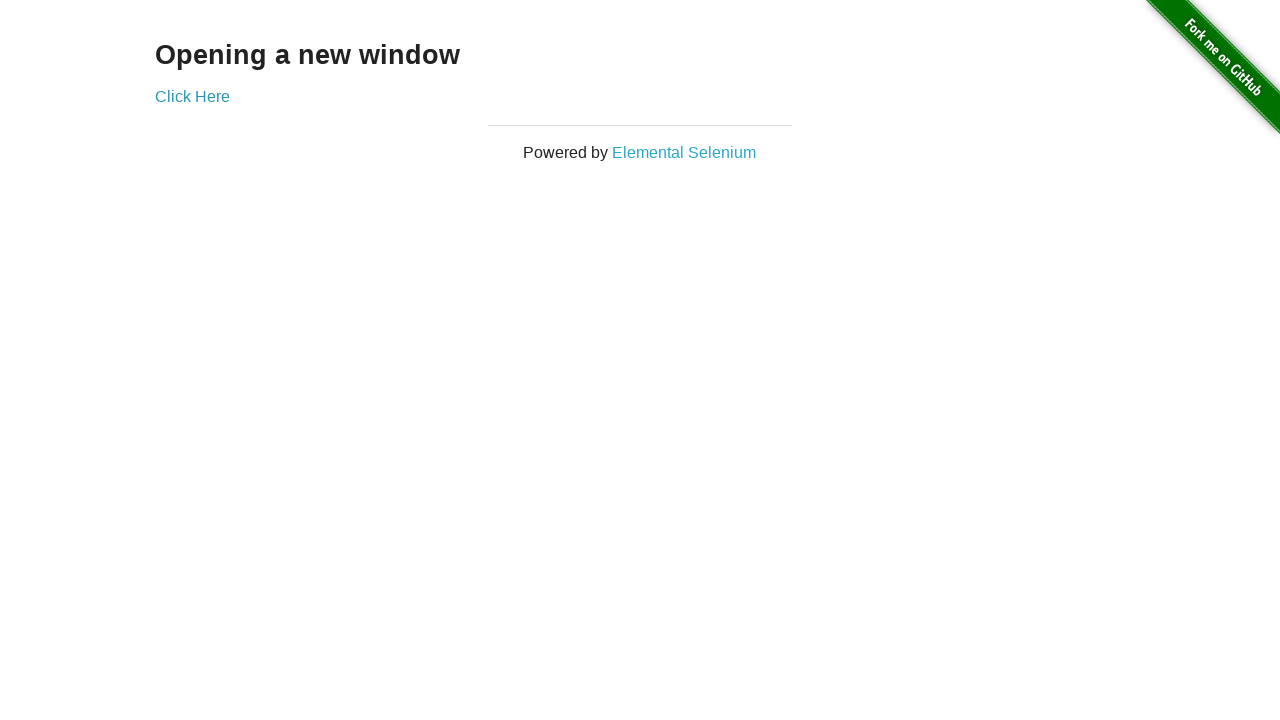